Tests multi-select dropdown functionality by selecting multiple options while holding the Control key in the W3Schools tryit editor

Starting URL: https://www.w3schools.com/tags/tryit.asp?filename=tryhtml_select_multiple

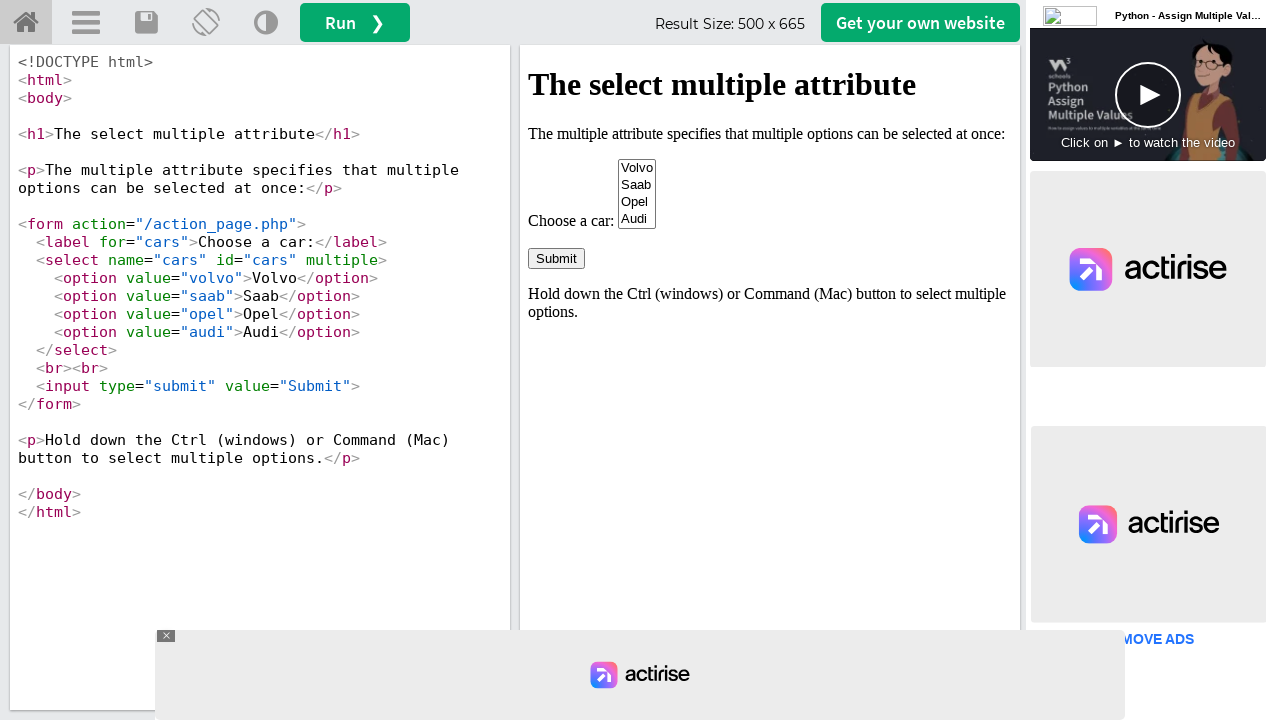

Waited for tryit editor to load
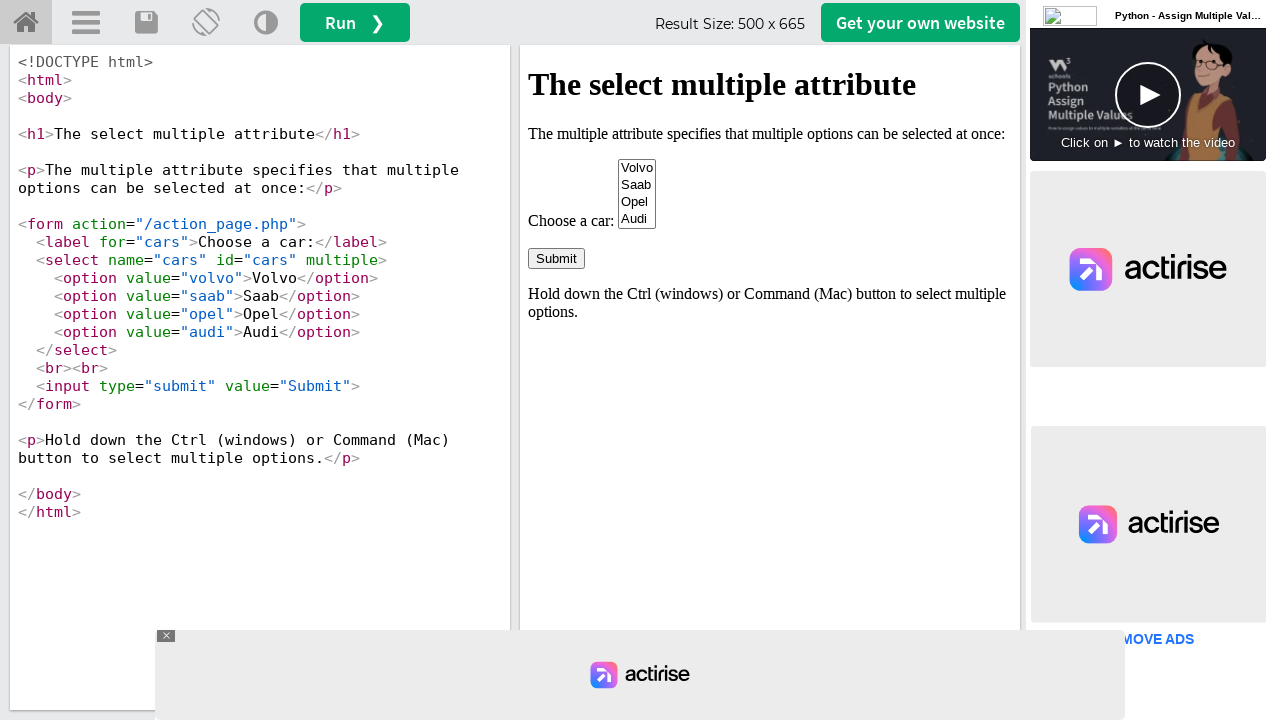

Located iframe containing the example
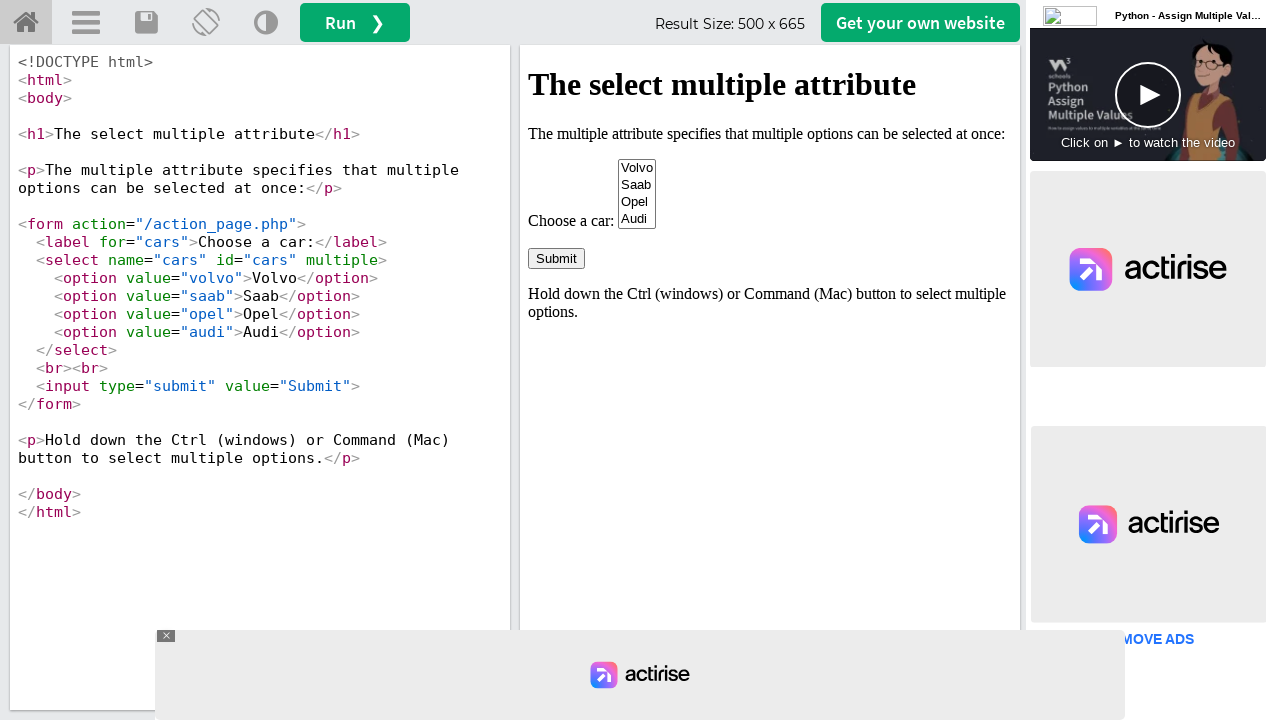

Located multi-select dropdown element
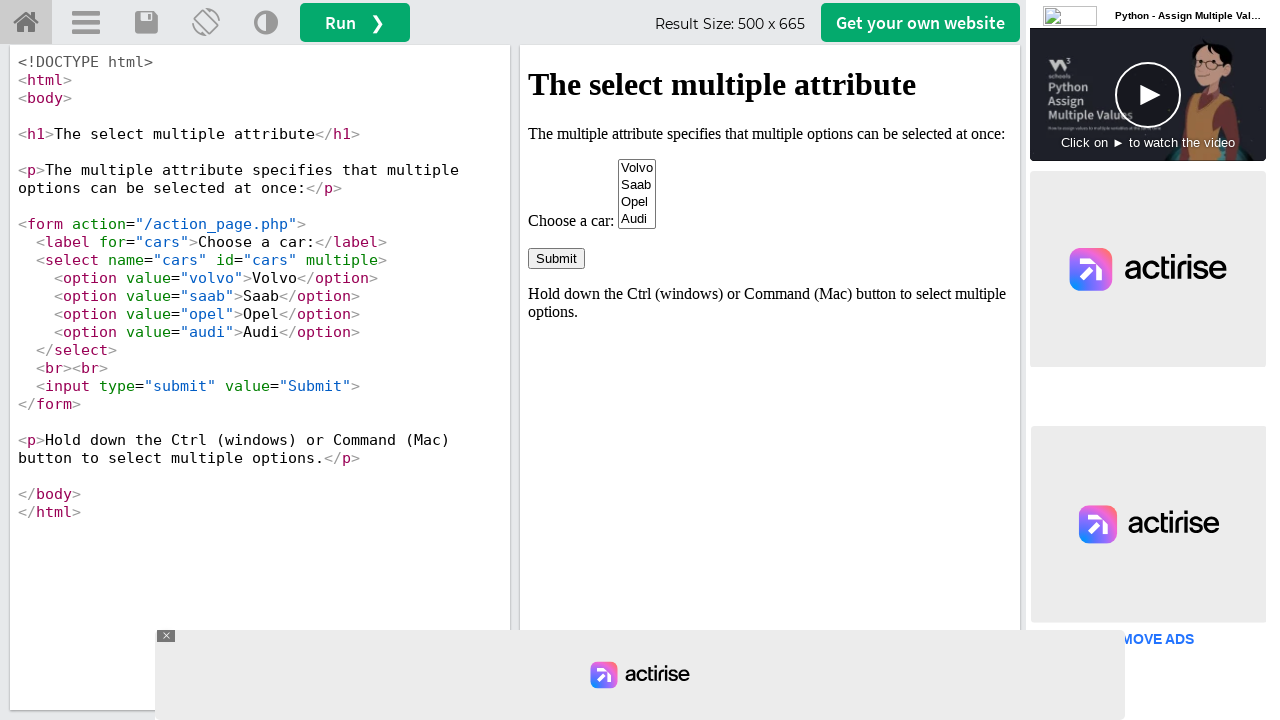

Pressed Control key down to start multi-select
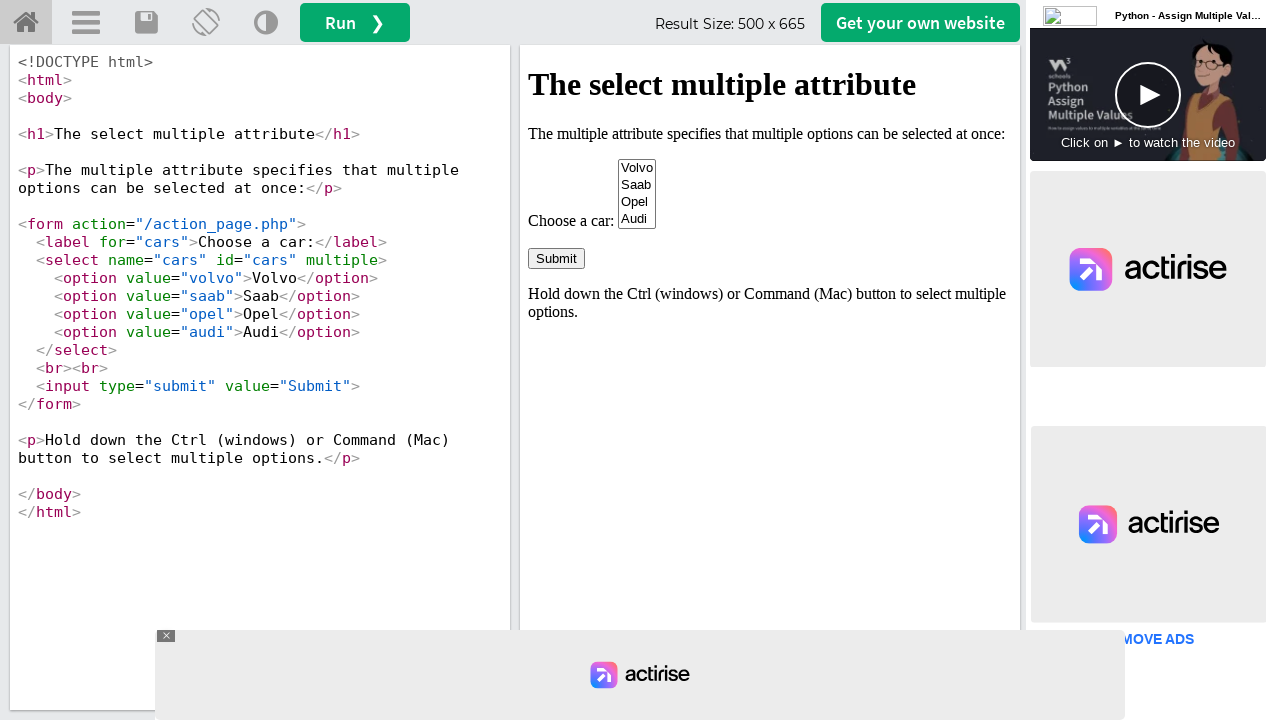

Selected first option (Volvo) while holding Control at (637, 168) on iframe[name='iframeResult'] >> internal:control=enter-frame >> select[name='cars
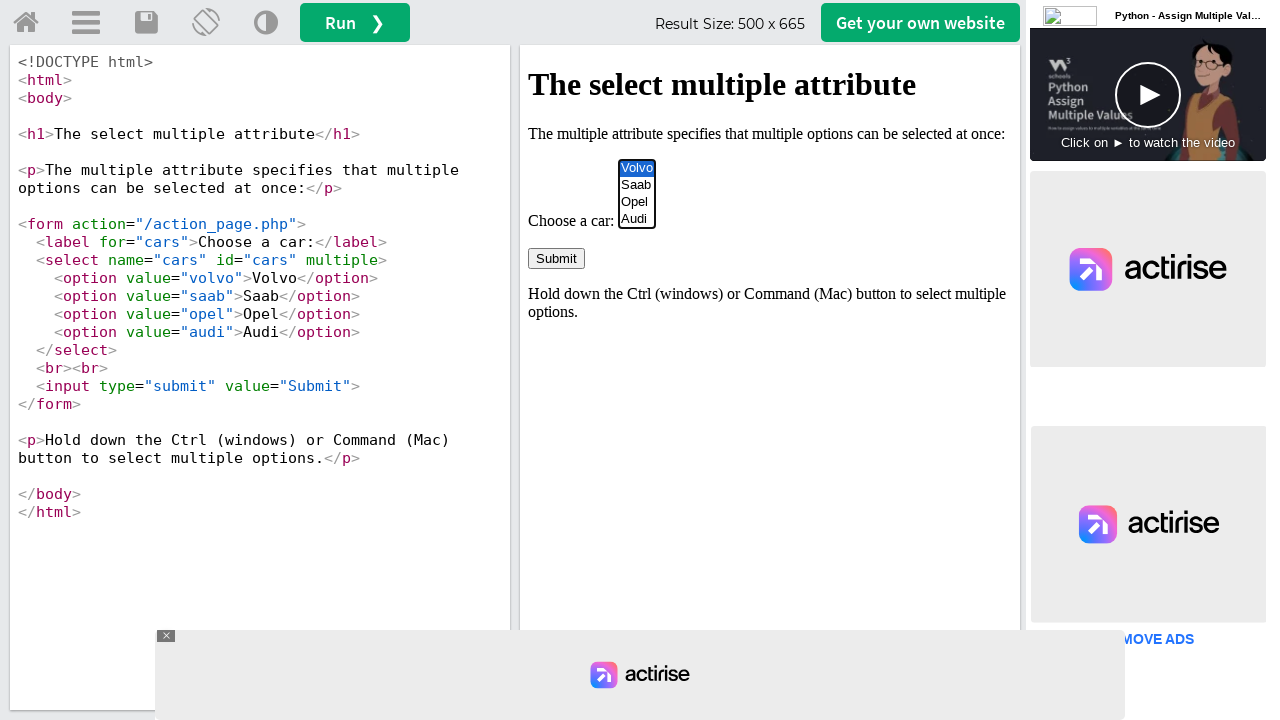

Selected third option (Opel) while holding Control at (637, 202) on iframe[name='iframeResult'] >> internal:control=enter-frame >> select[name='cars
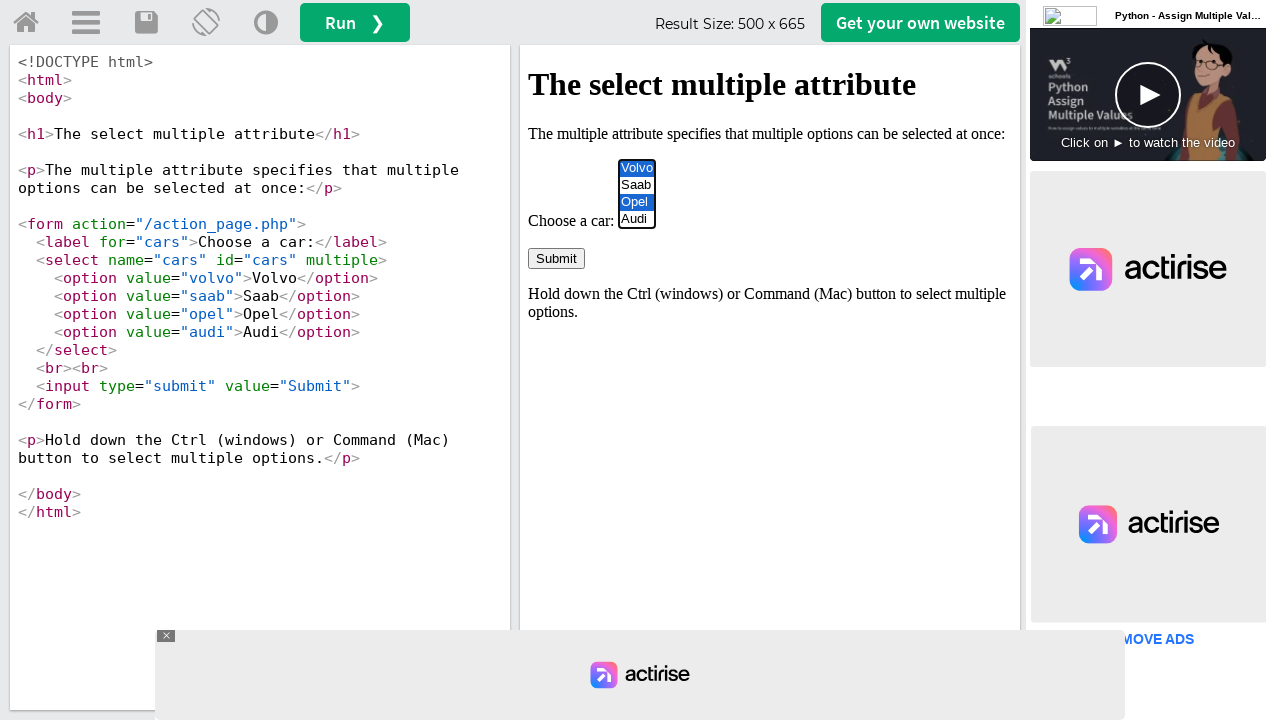

Selected fourth option (Audi) while holding Control at (637, 219) on iframe[name='iframeResult'] >> internal:control=enter-frame >> select[name='cars
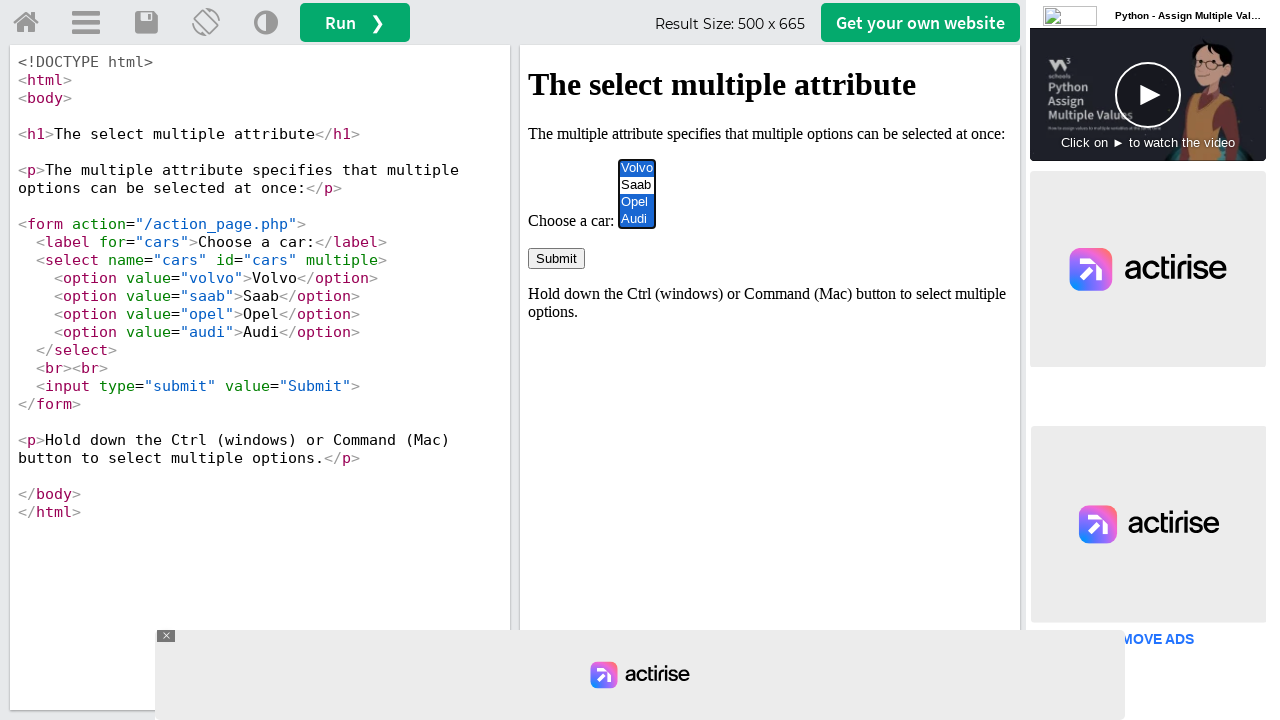

Released Control key to complete multi-select
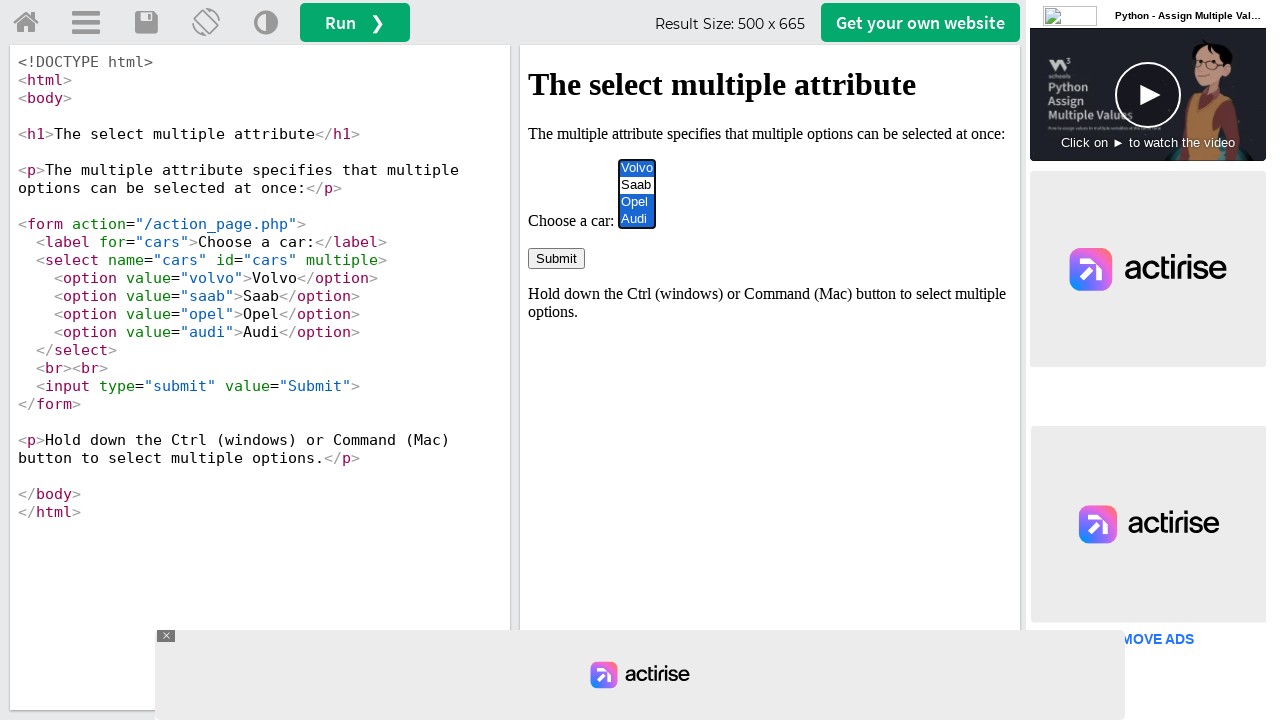

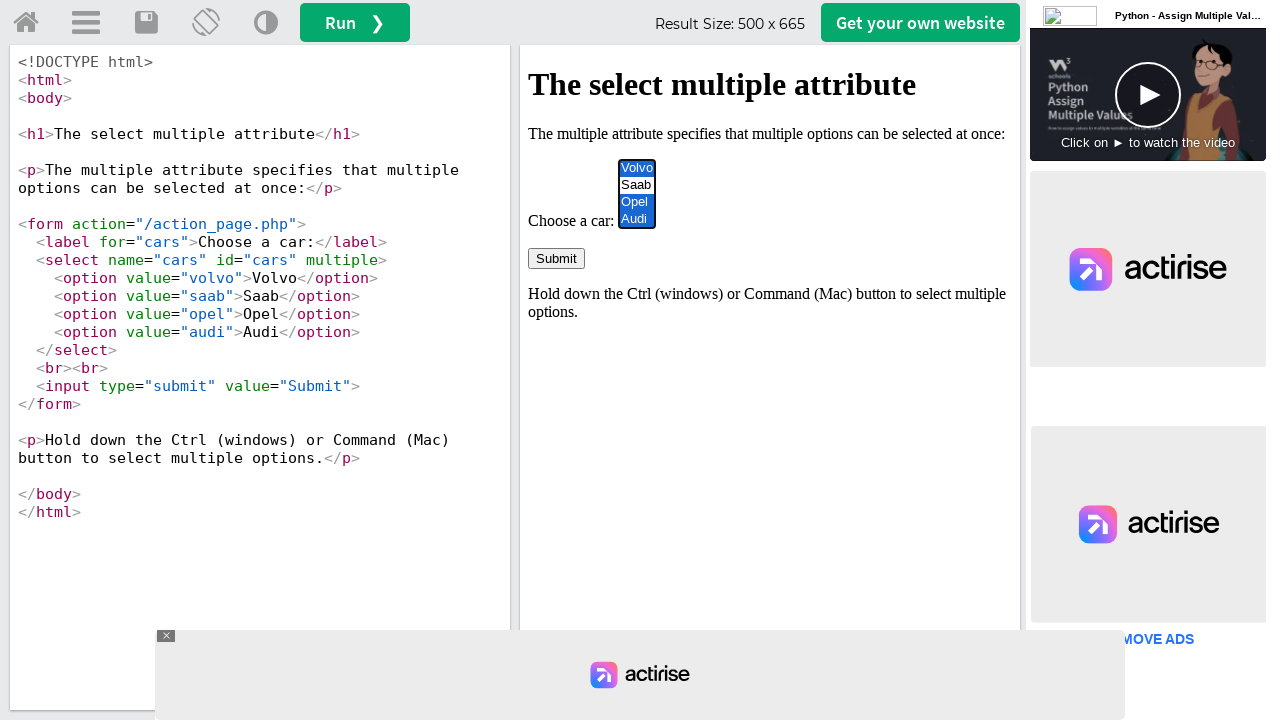